Tests form submission with missing fields by clicking submit without filling any fields and verifying that a validation alert appears.

Starting URL: https://katalon-test.s3.amazonaws.com/aut/html/form.html

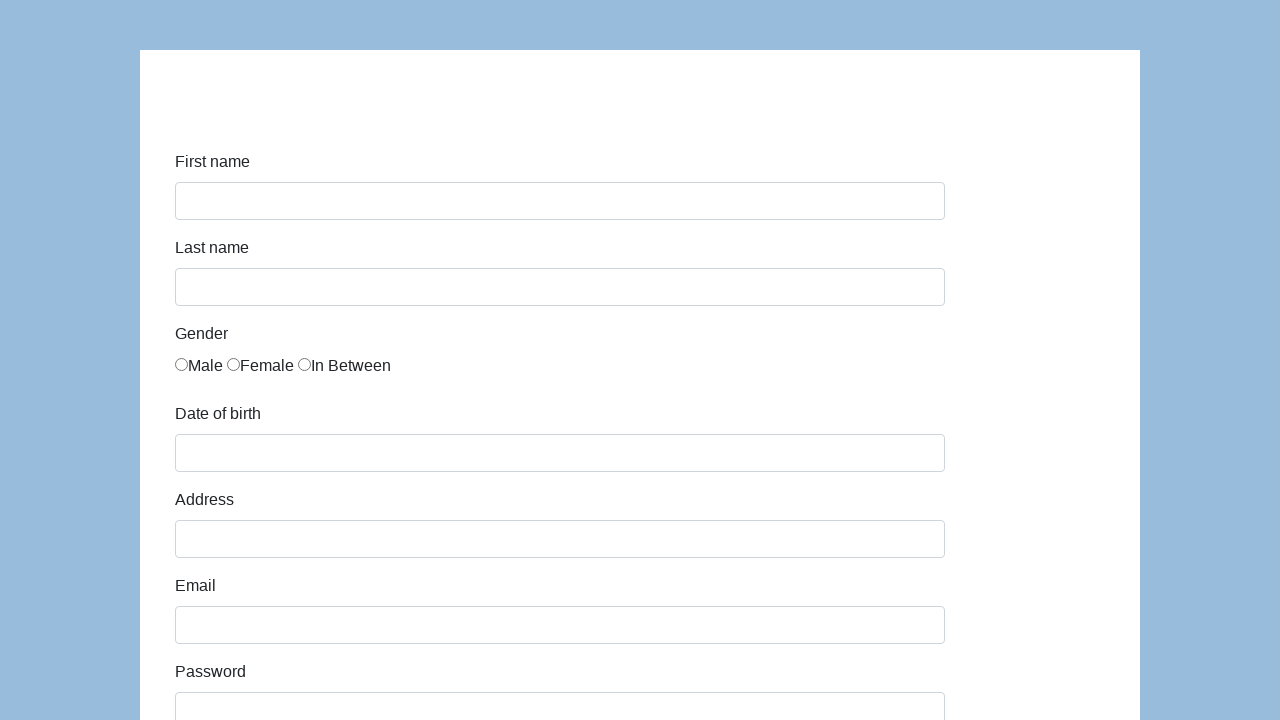

Set up dialog handler to accept alerts
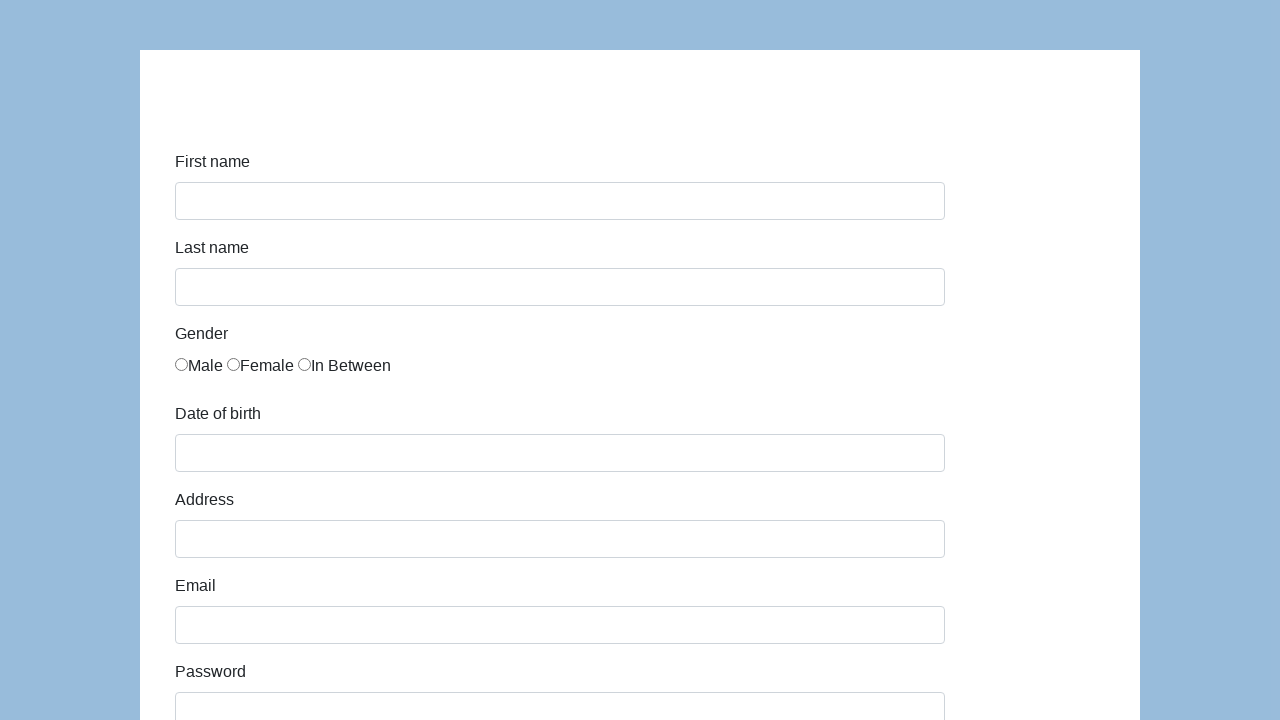

Clicked submit button without filling any form fields at (213, 665) on #submit
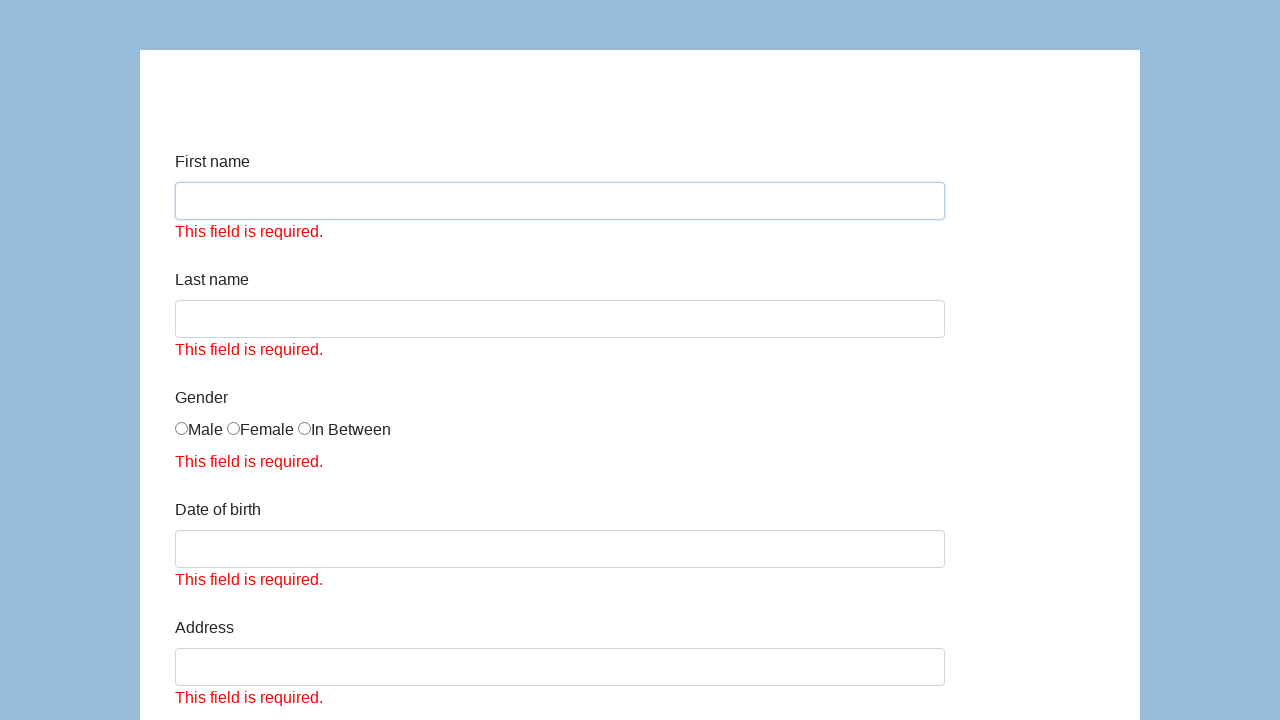

Waited for validation alert to appear and be handled
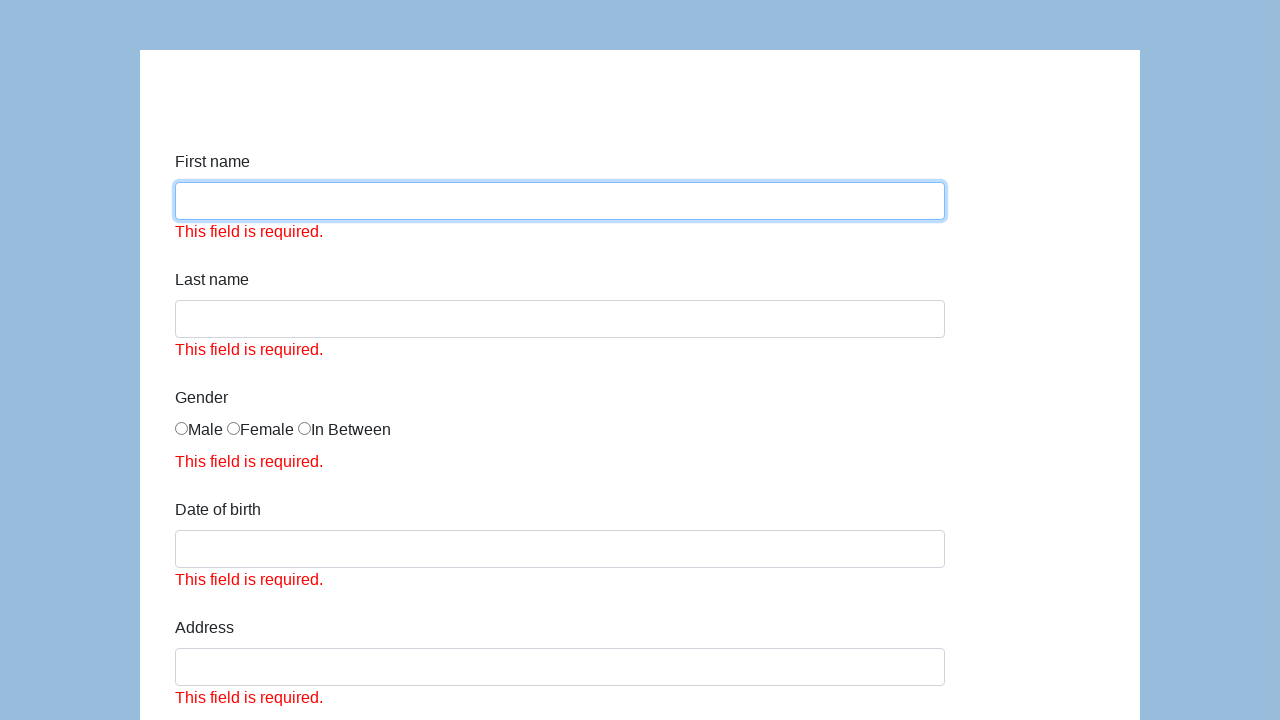

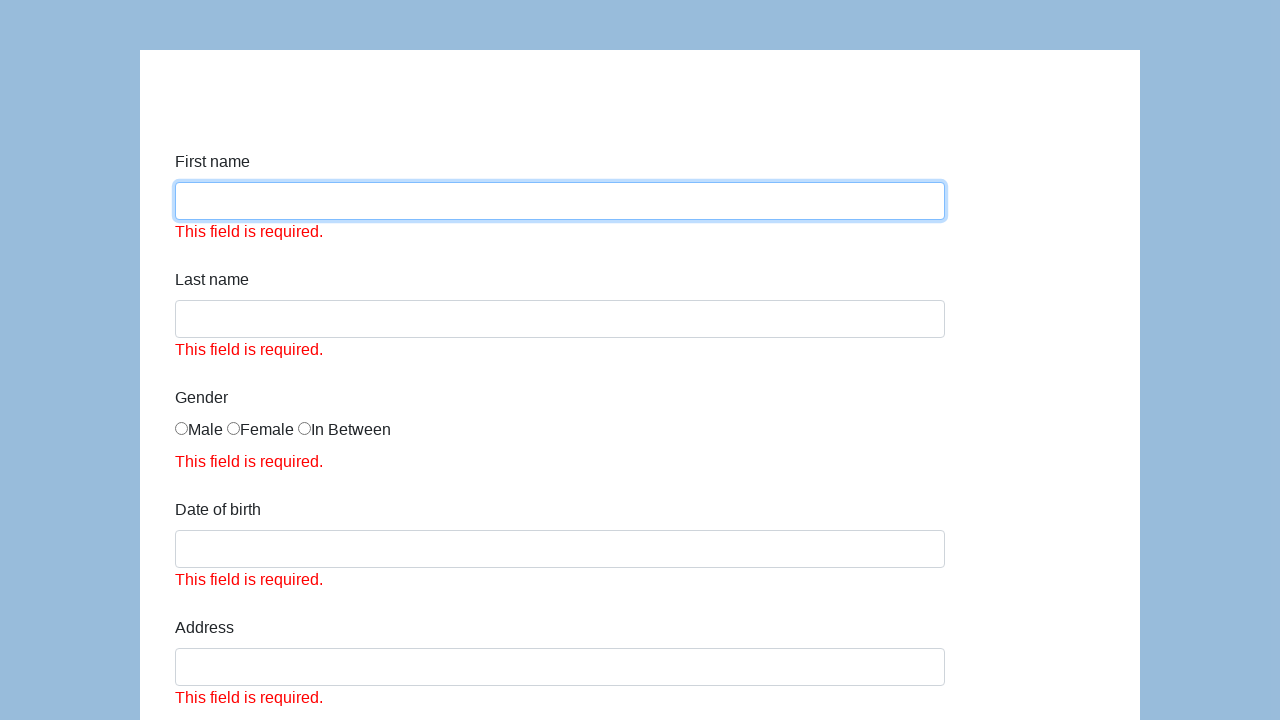